Tests the search functionality on python.org by searching for "pycon" and verifying that search results are displayed

Starting URL: https://www.python.org

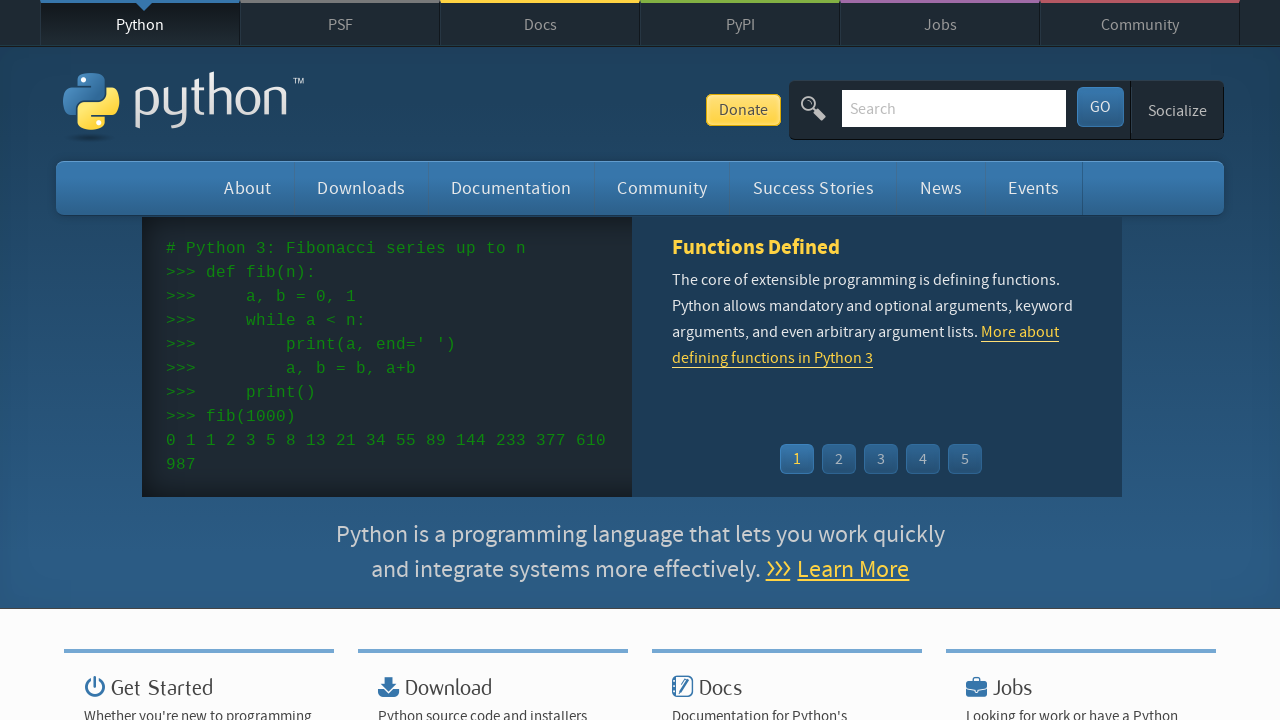

Verified python.org page title contains 'Python'
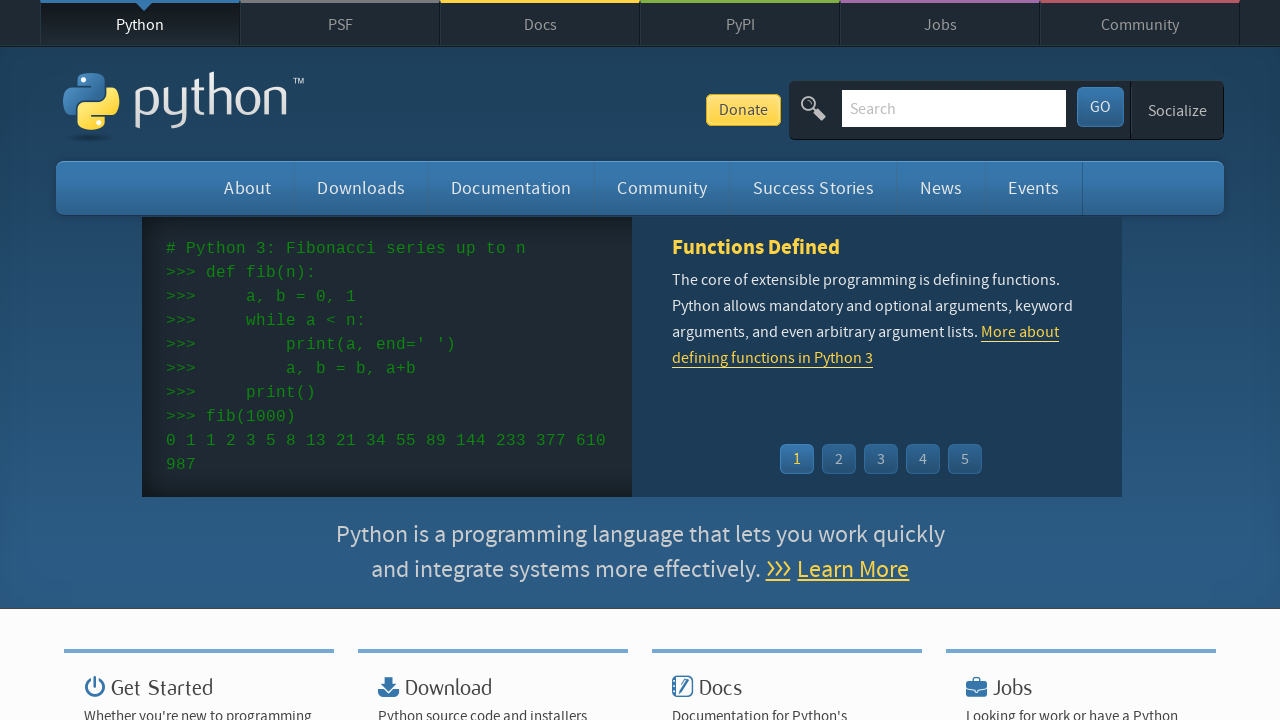

Filled search box with 'pycon' on input[name='q']
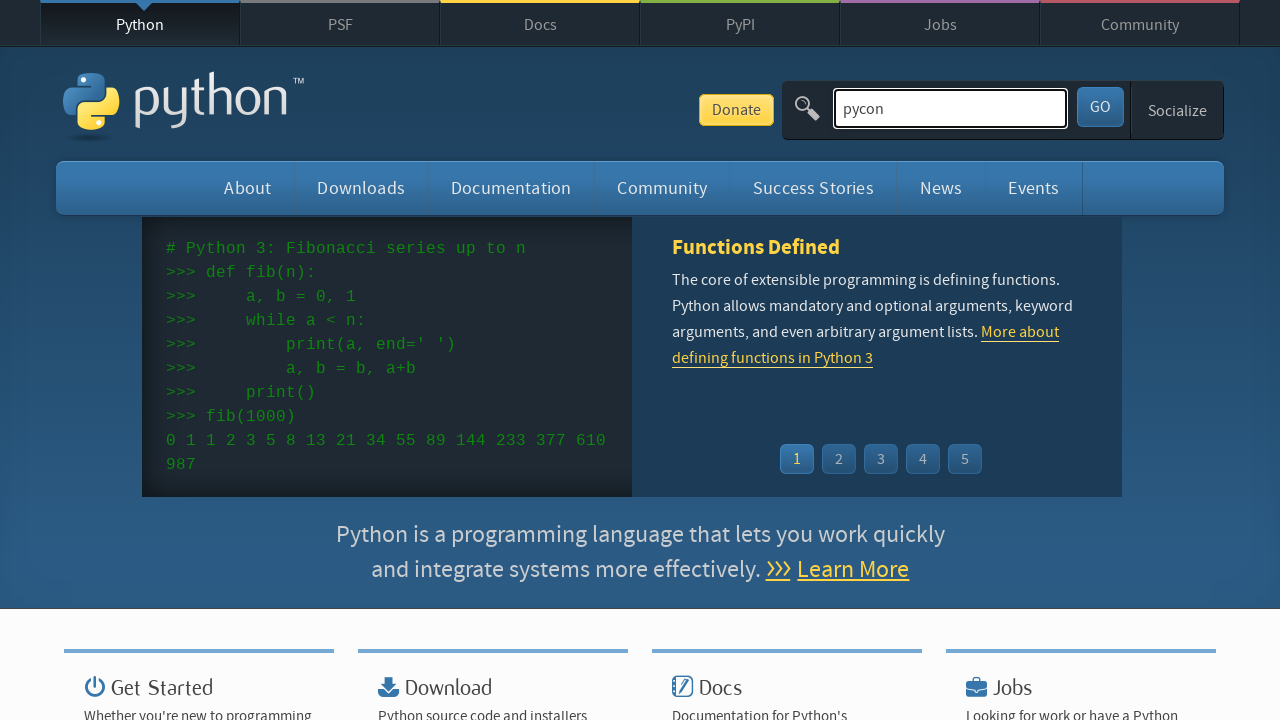

Clicked search submit button at (1100, 107) on button[type='submit']
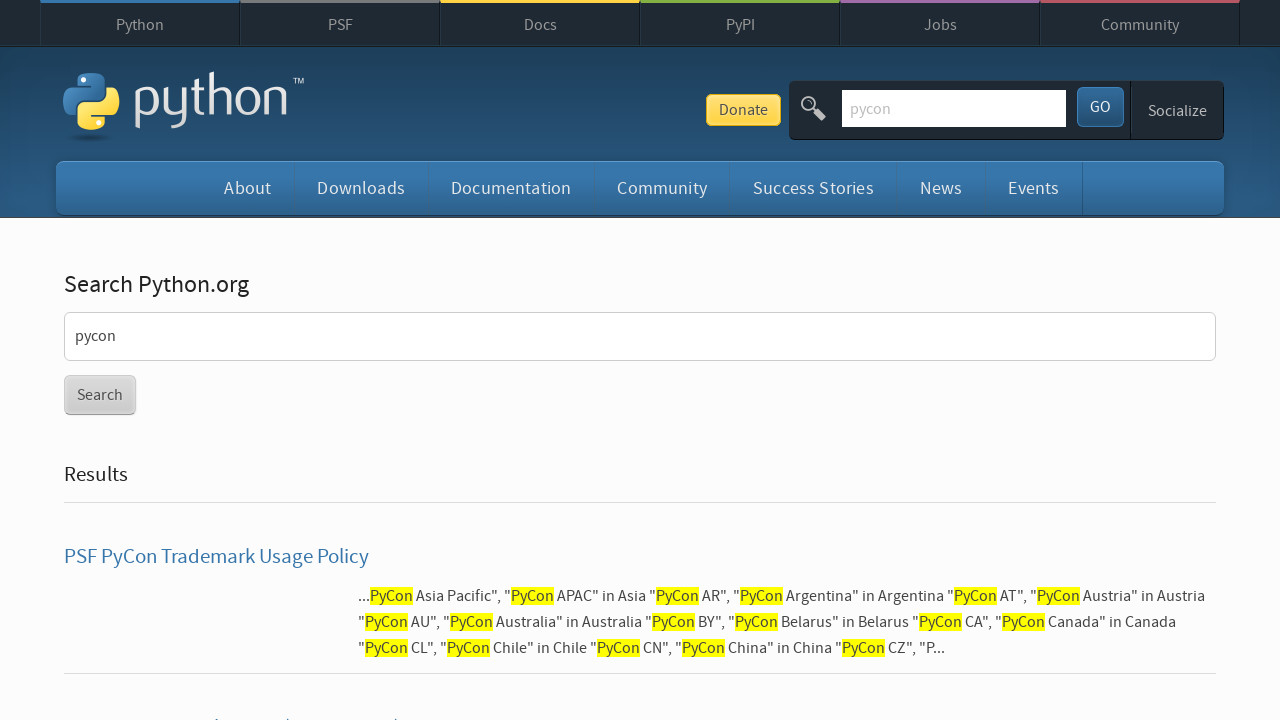

Search results loaded and displayed on page
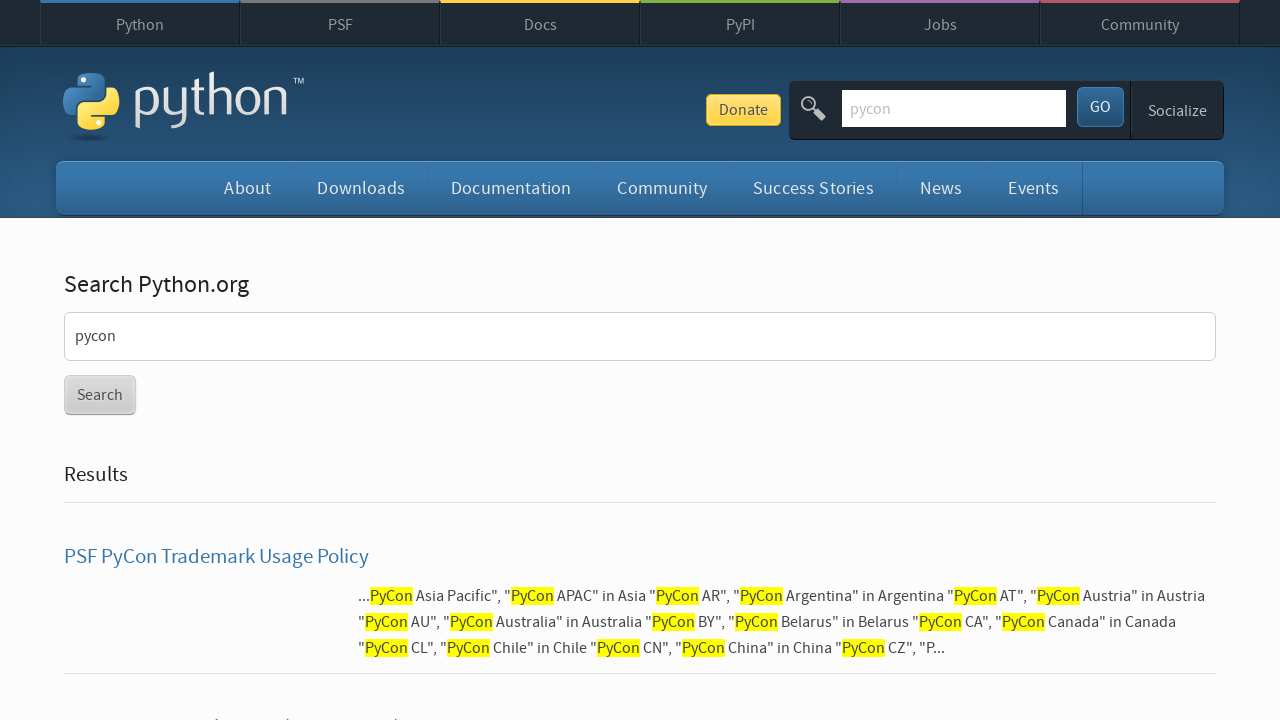

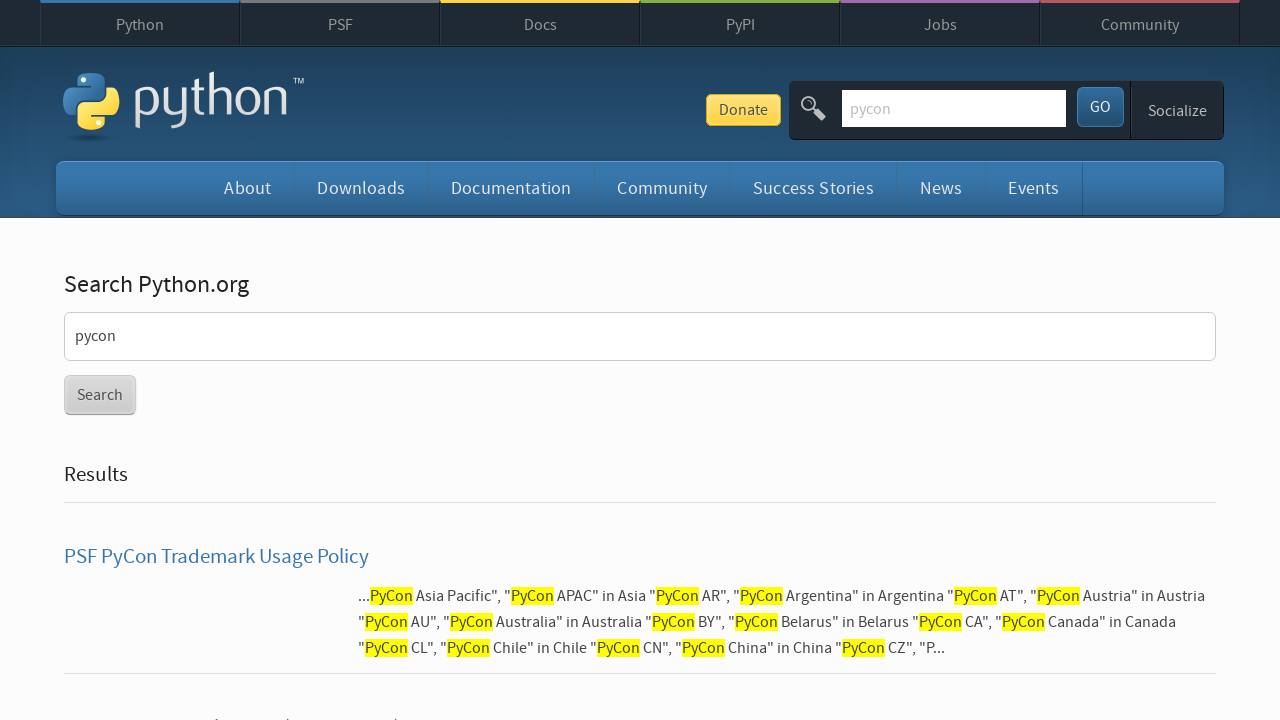